Tests that clicking clear completed removes completed items from the list

Starting URL: https://demo.playwright.dev/todomvc

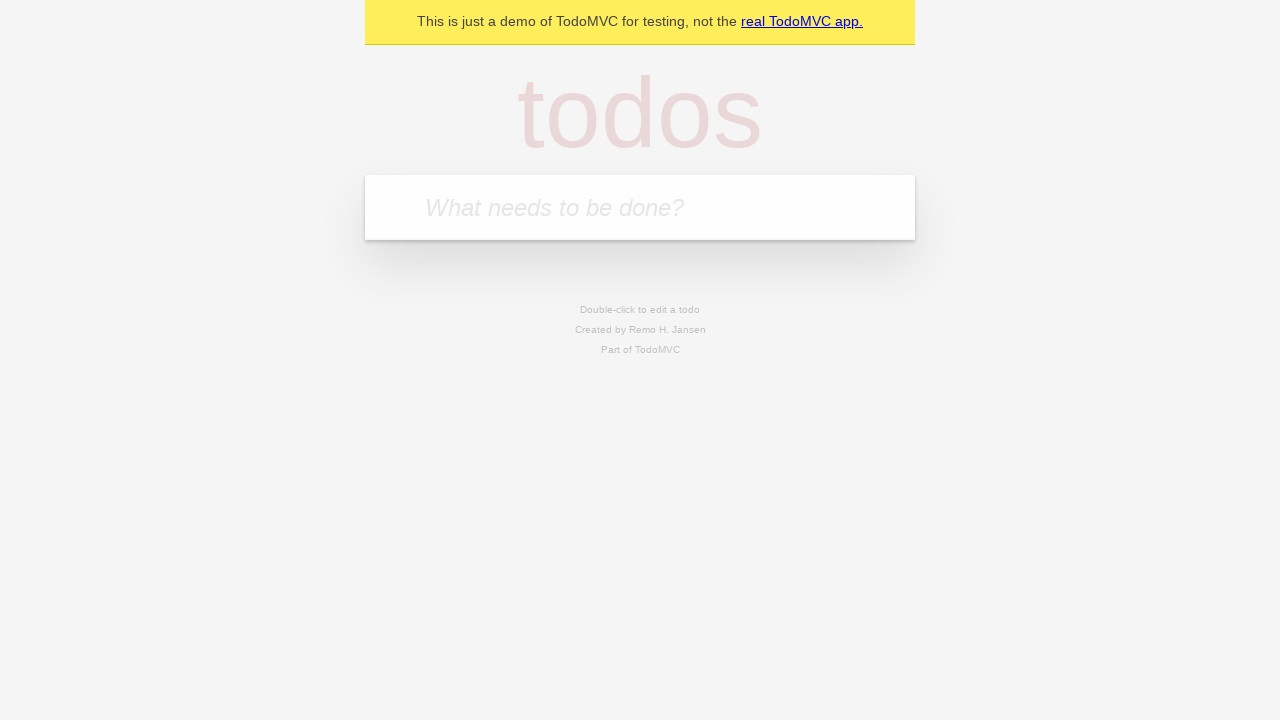

Filled new todo field with 'buy some cheese' on .new-todo
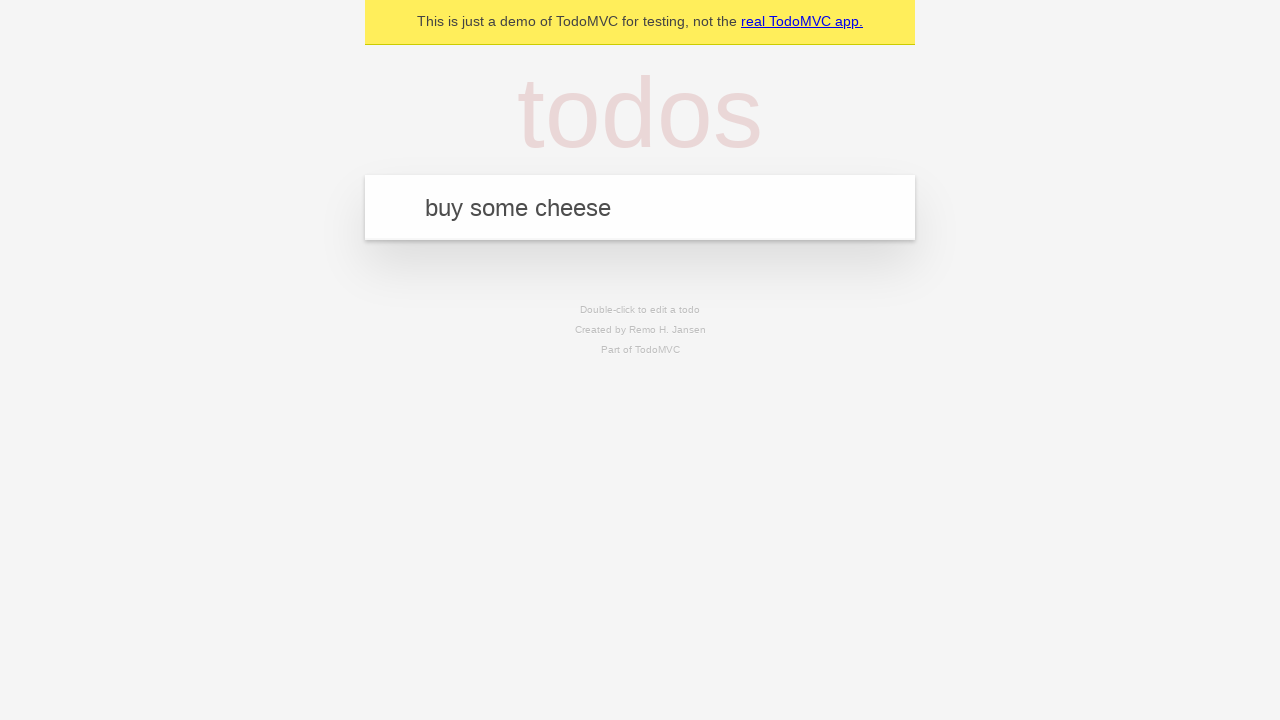

Pressed Enter to create first todo on .new-todo
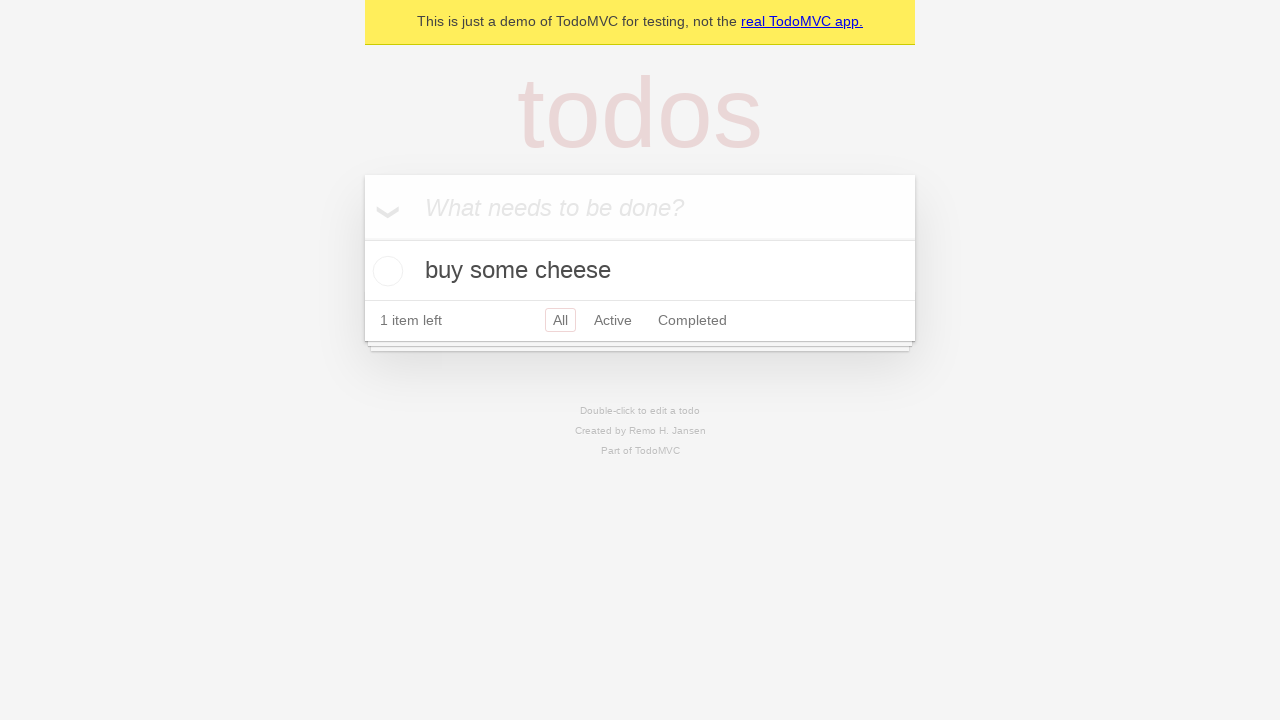

Filled new todo field with 'feed the cat' on .new-todo
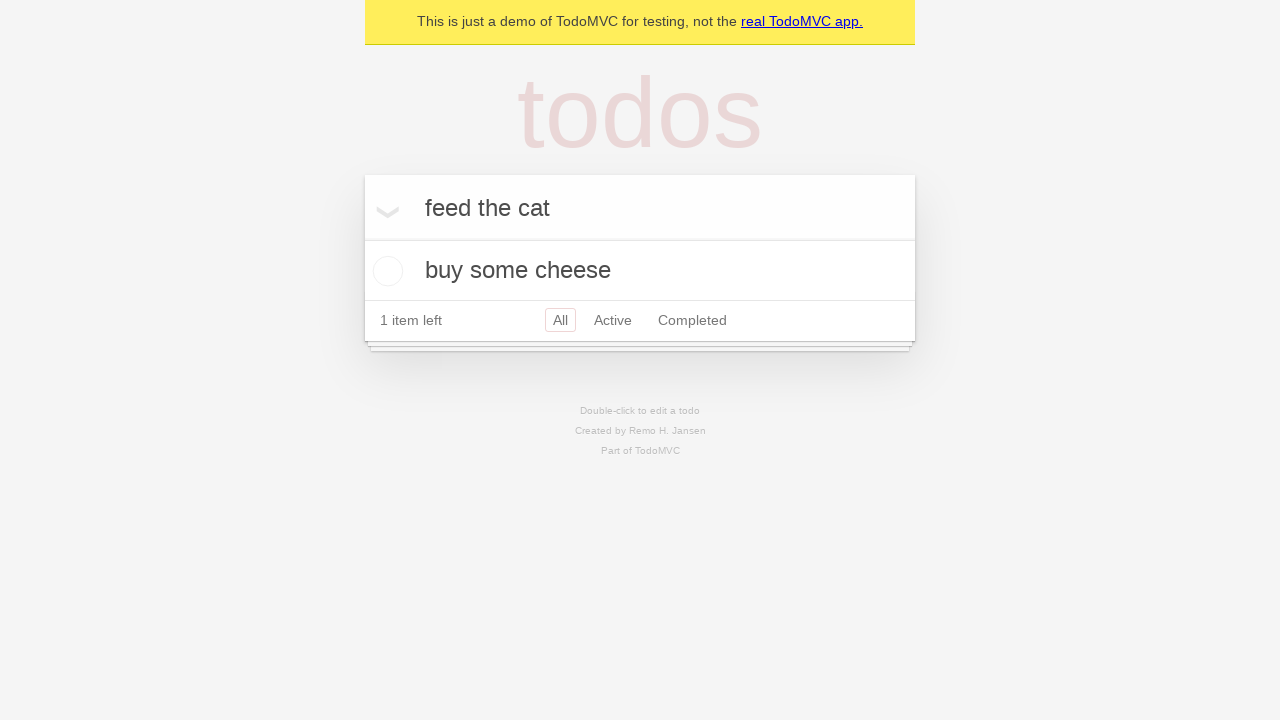

Pressed Enter to create second todo on .new-todo
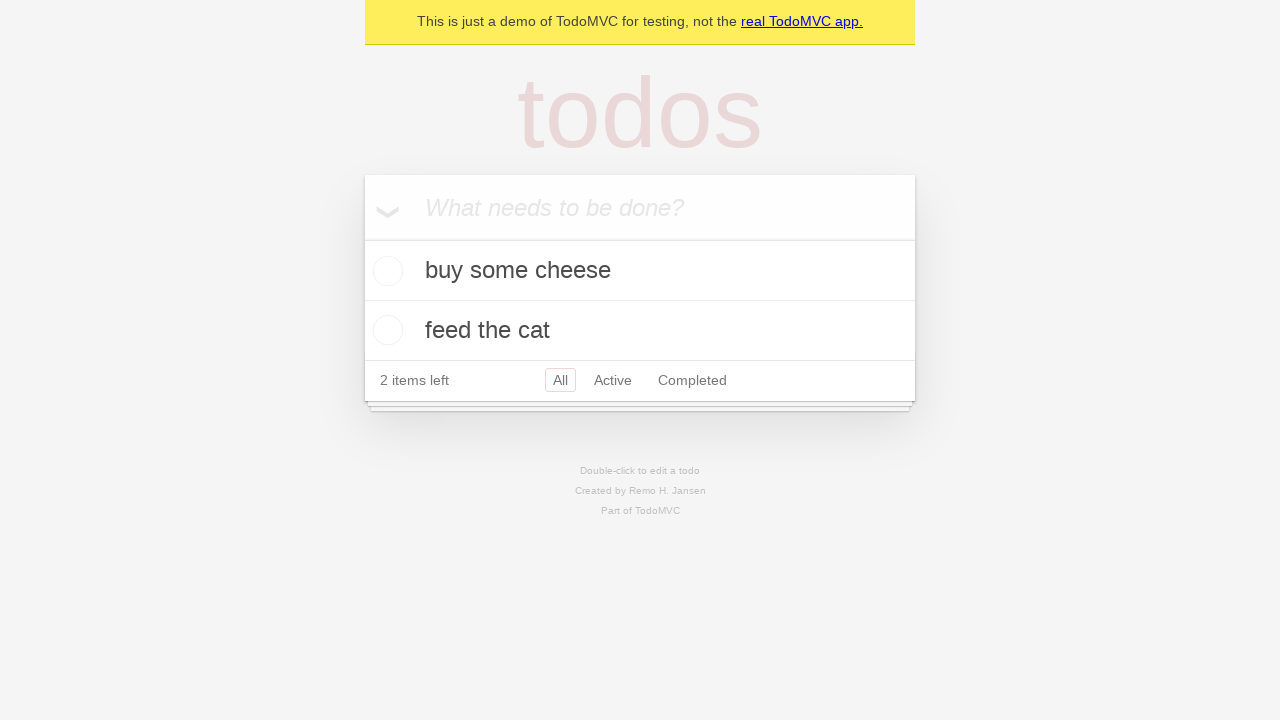

Filled new todo field with 'book a doctors appointment' on .new-todo
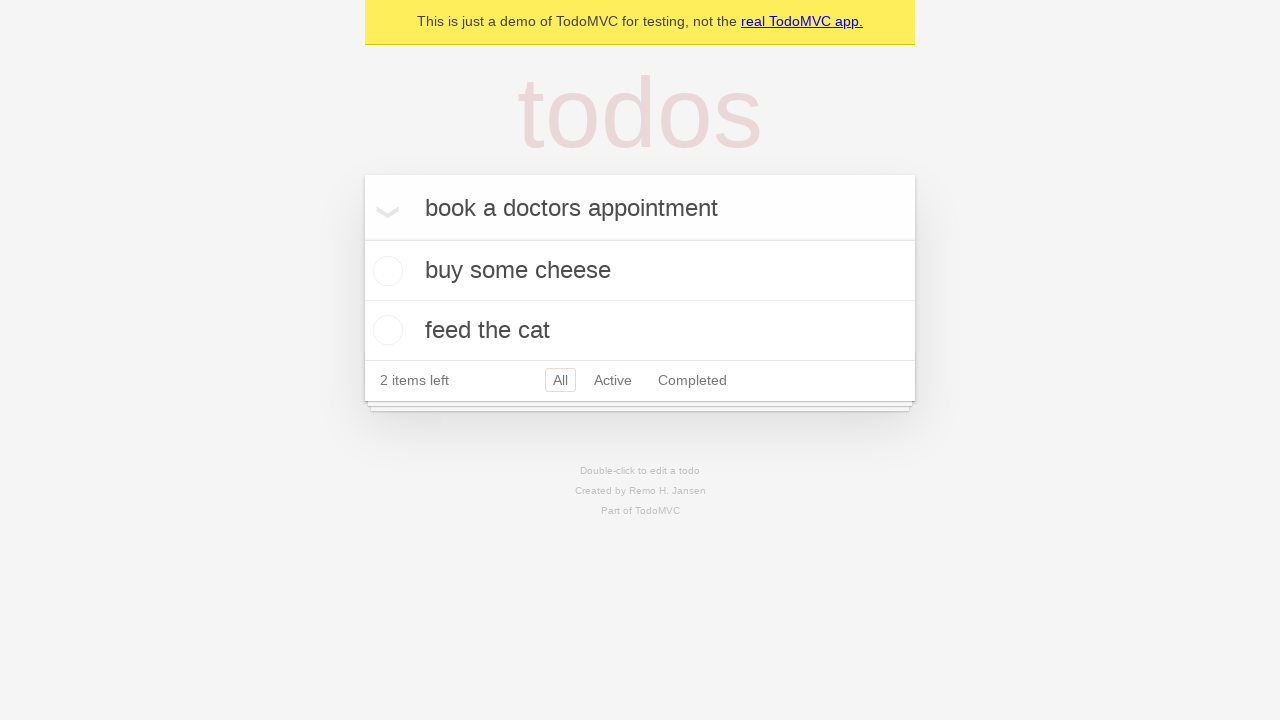

Pressed Enter to create third todo on .new-todo
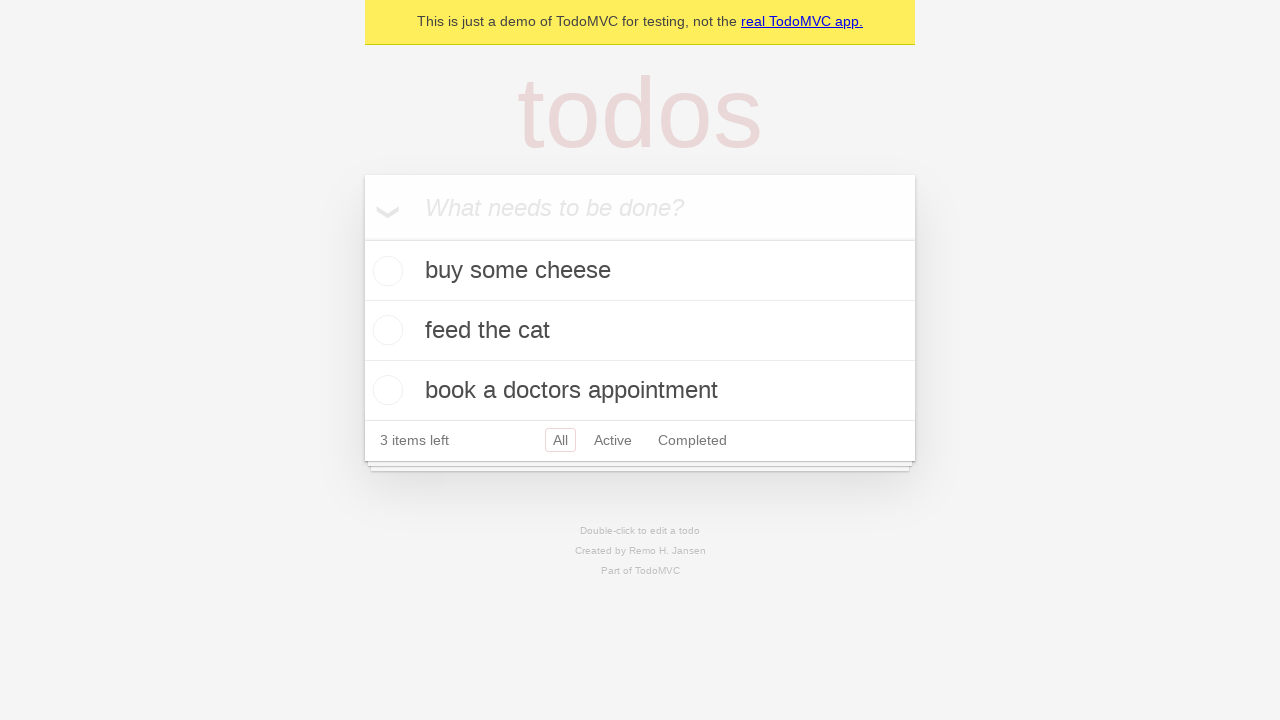

Waited for all three todos to be created
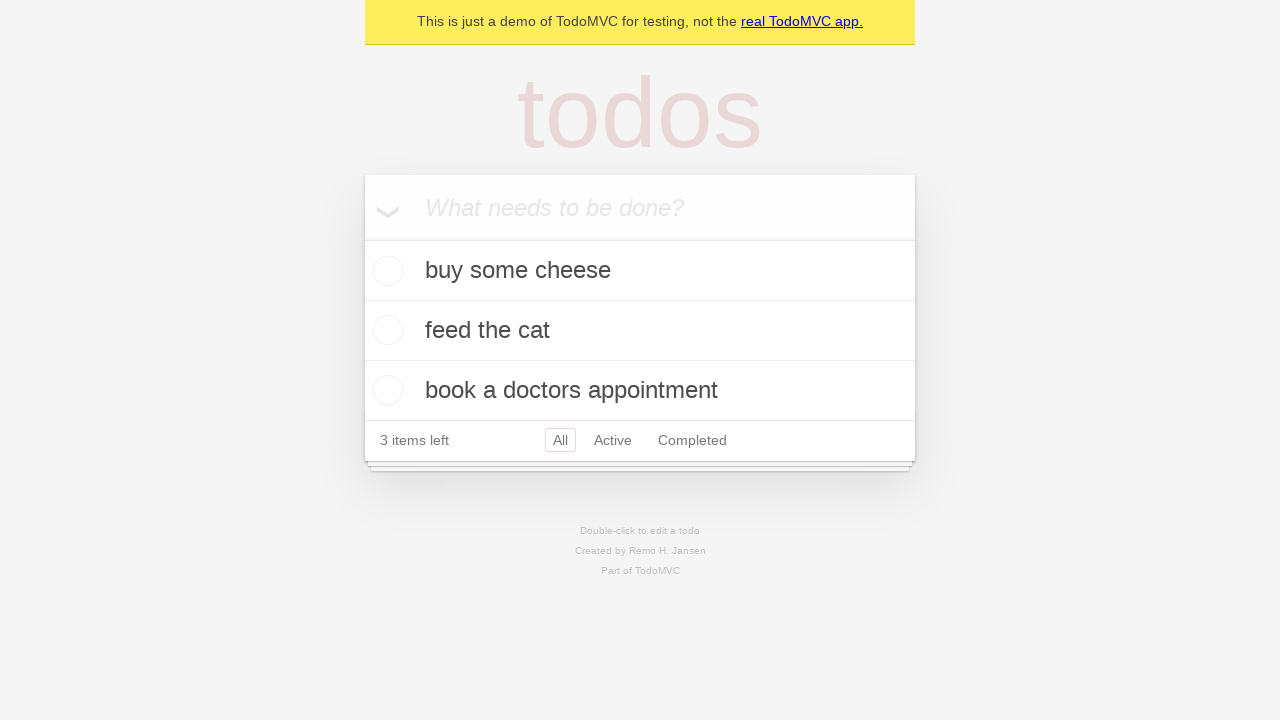

Checked the second todo item as completed at (385, 330) on .todo-list li >> nth=1 >> .toggle
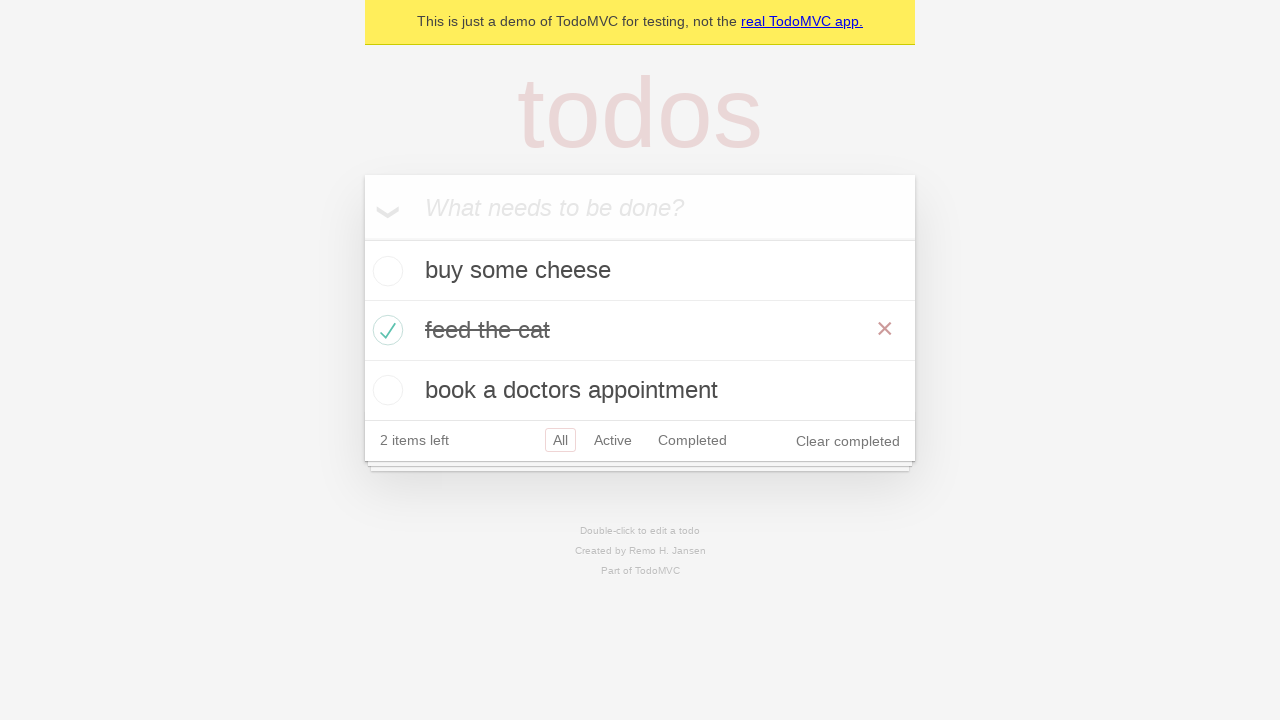

Clicked 'clear completed' button to remove completed items at (848, 441) on .clear-completed
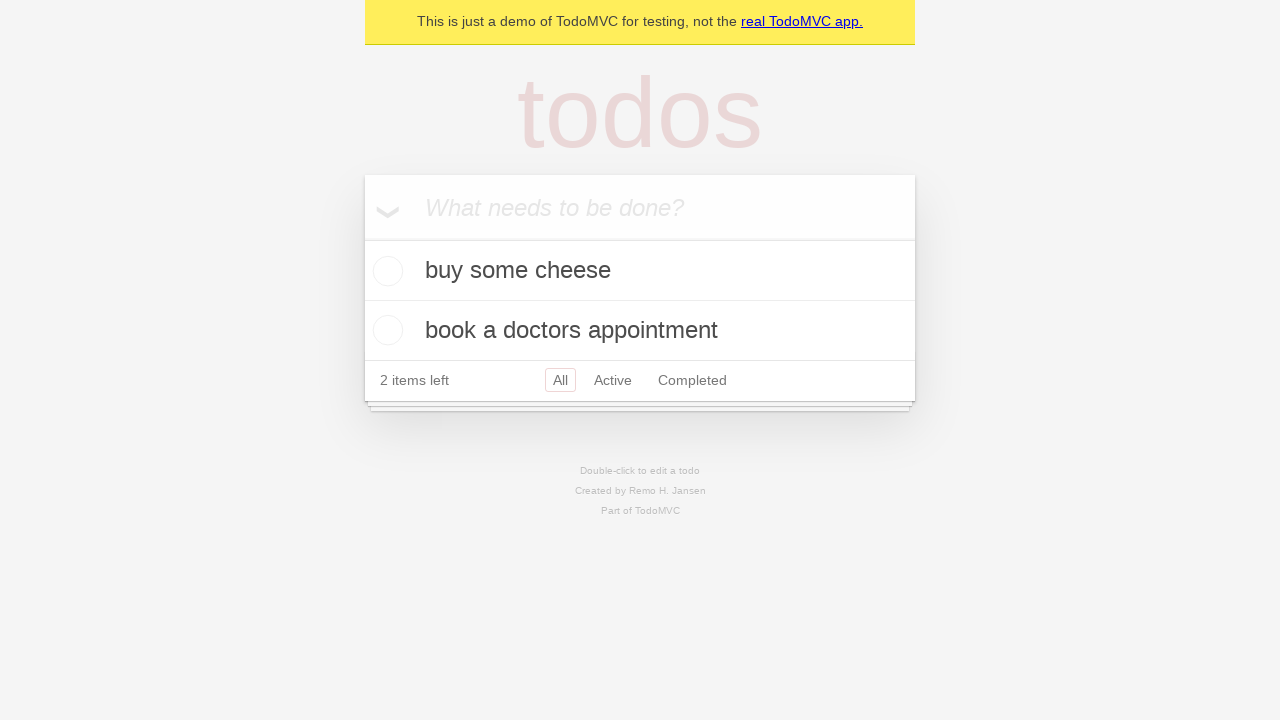

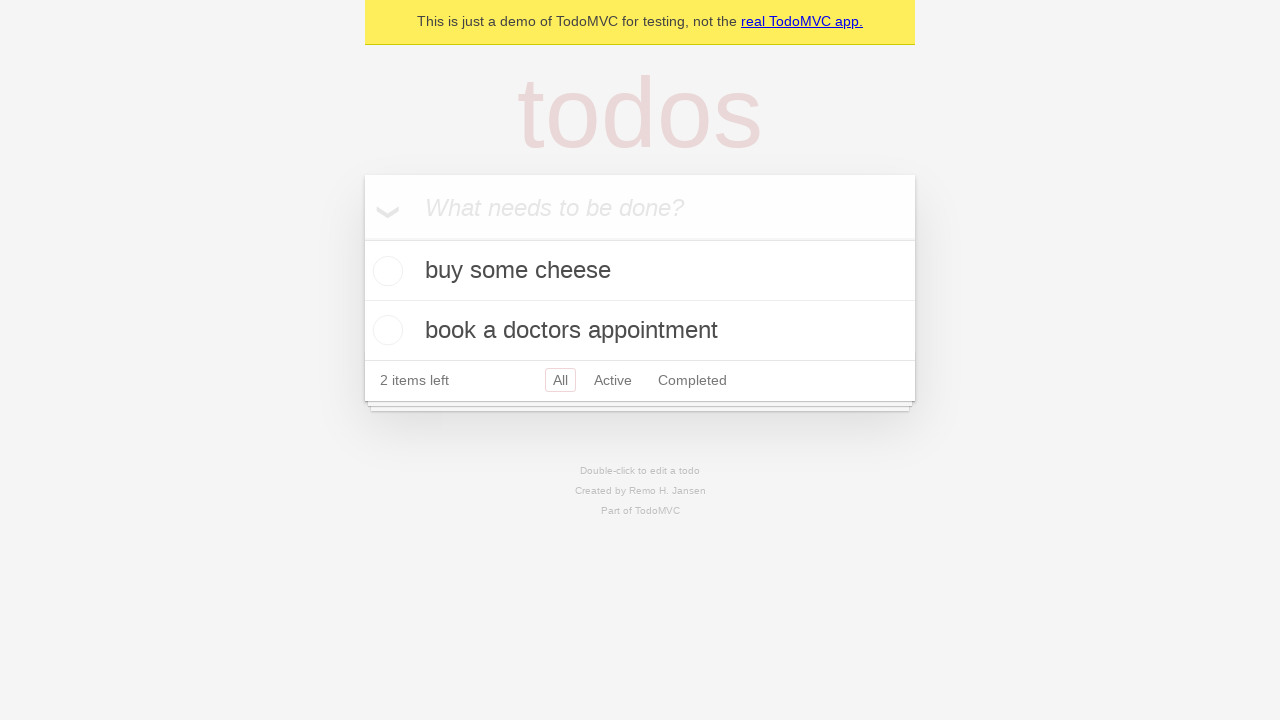